Tests drag and drop functionality by dragging an element onto a droppable target and verifying the drop was successful

Starting URL: https://jqueryui.com/droppable/

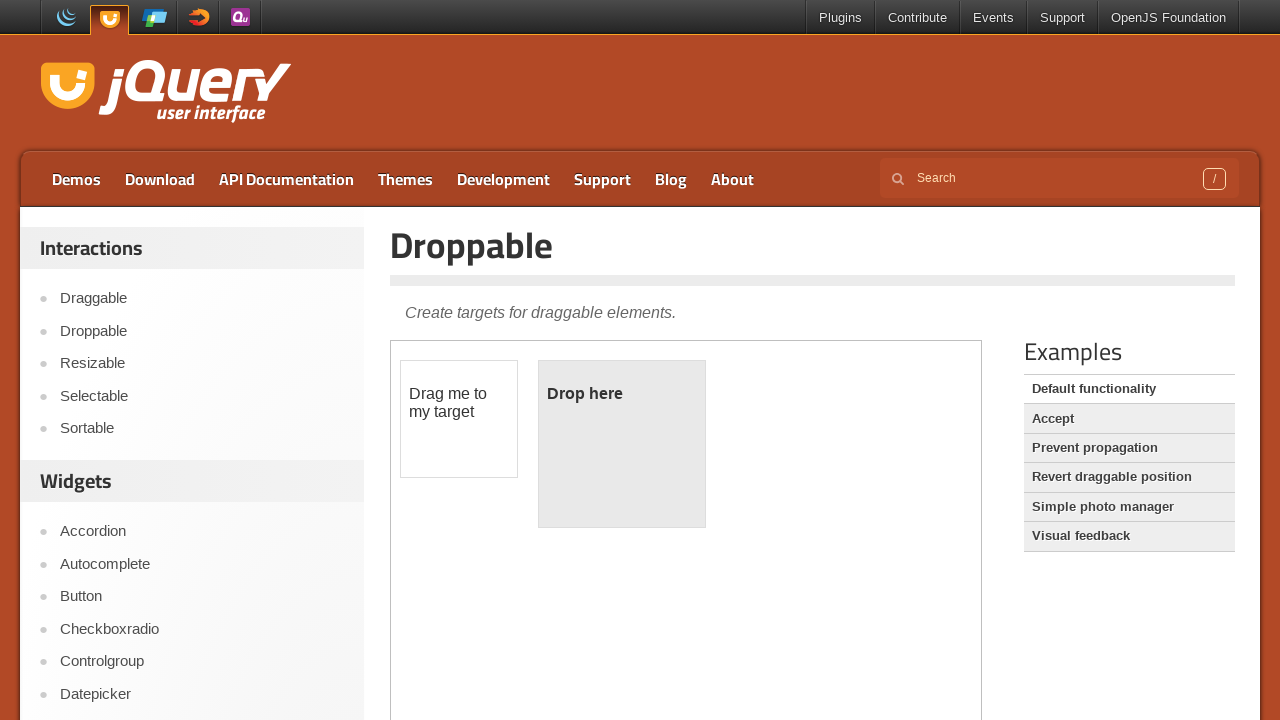

Navigated to jQuery UI droppable demo page
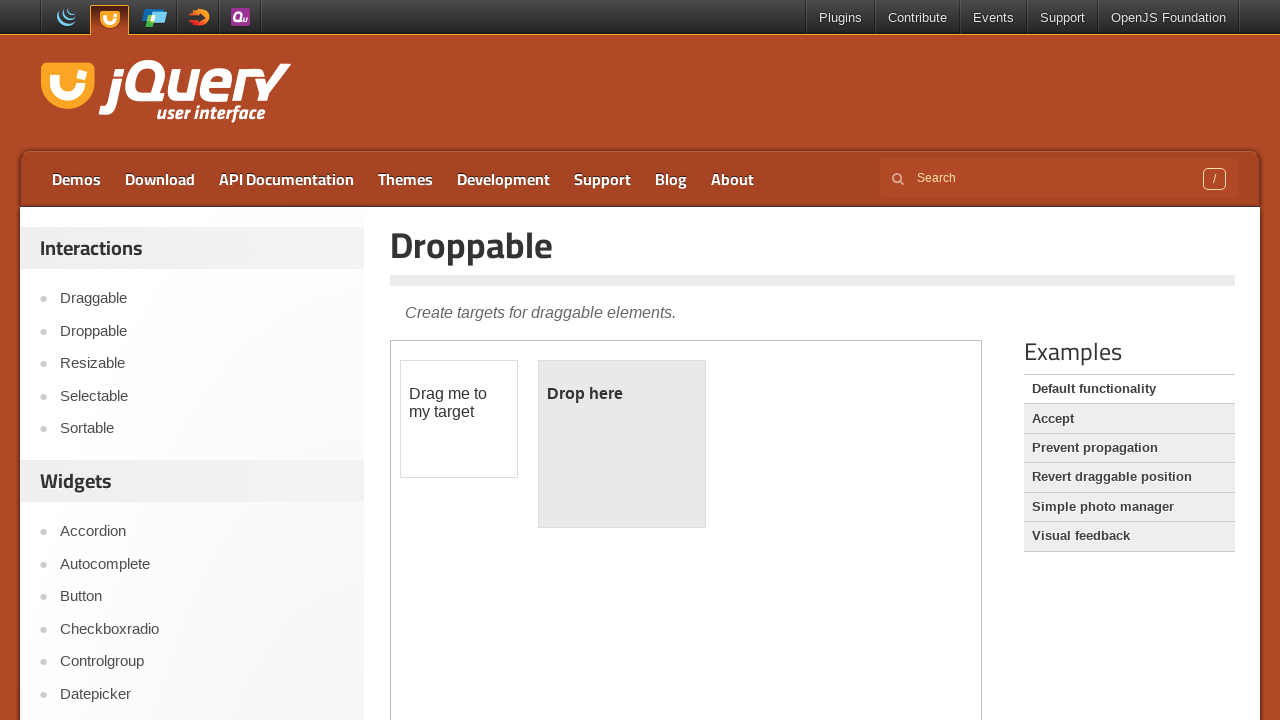

Located the demo iframe
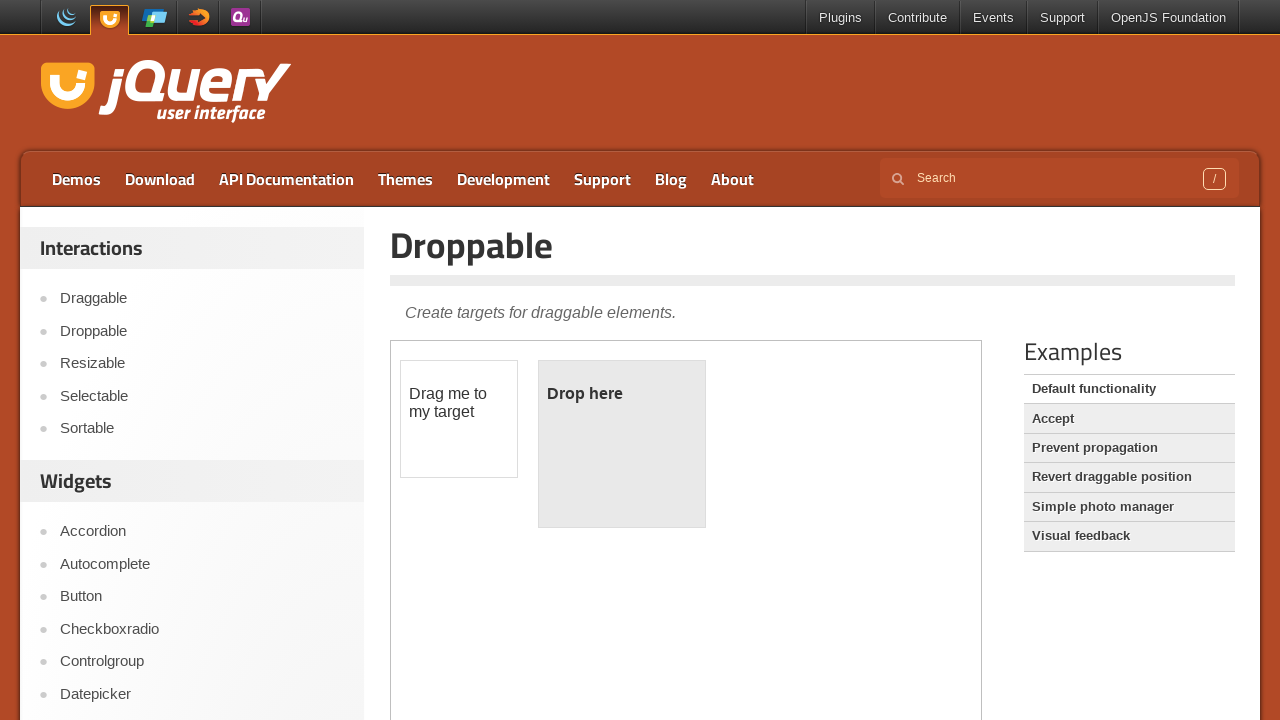

Located the draggable element
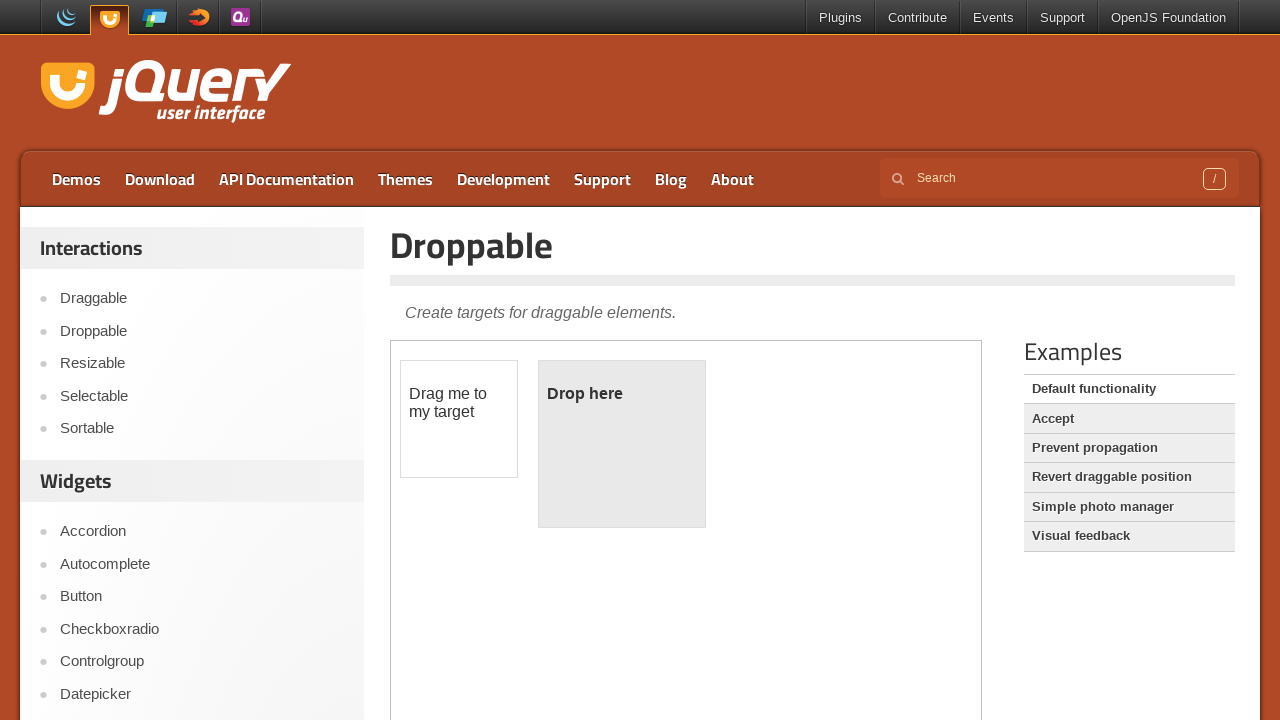

Located the droppable target element
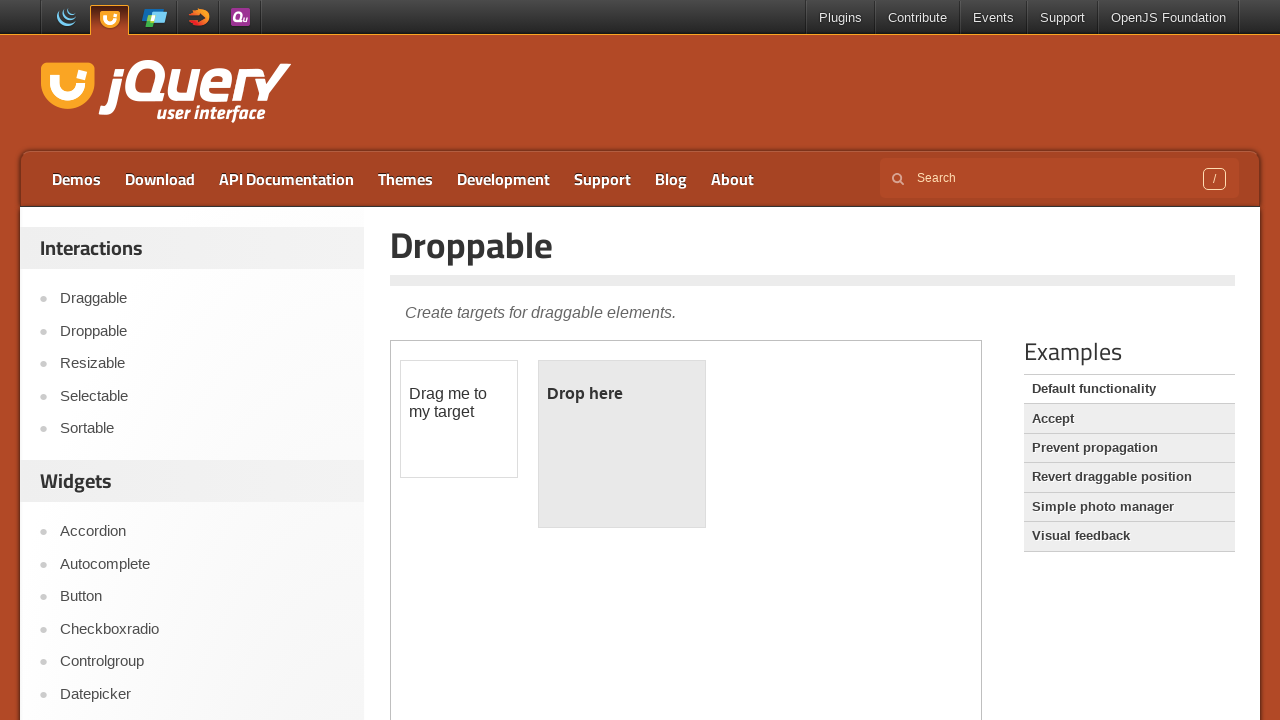

Dragged the draggable element onto the droppable target at (622, 444)
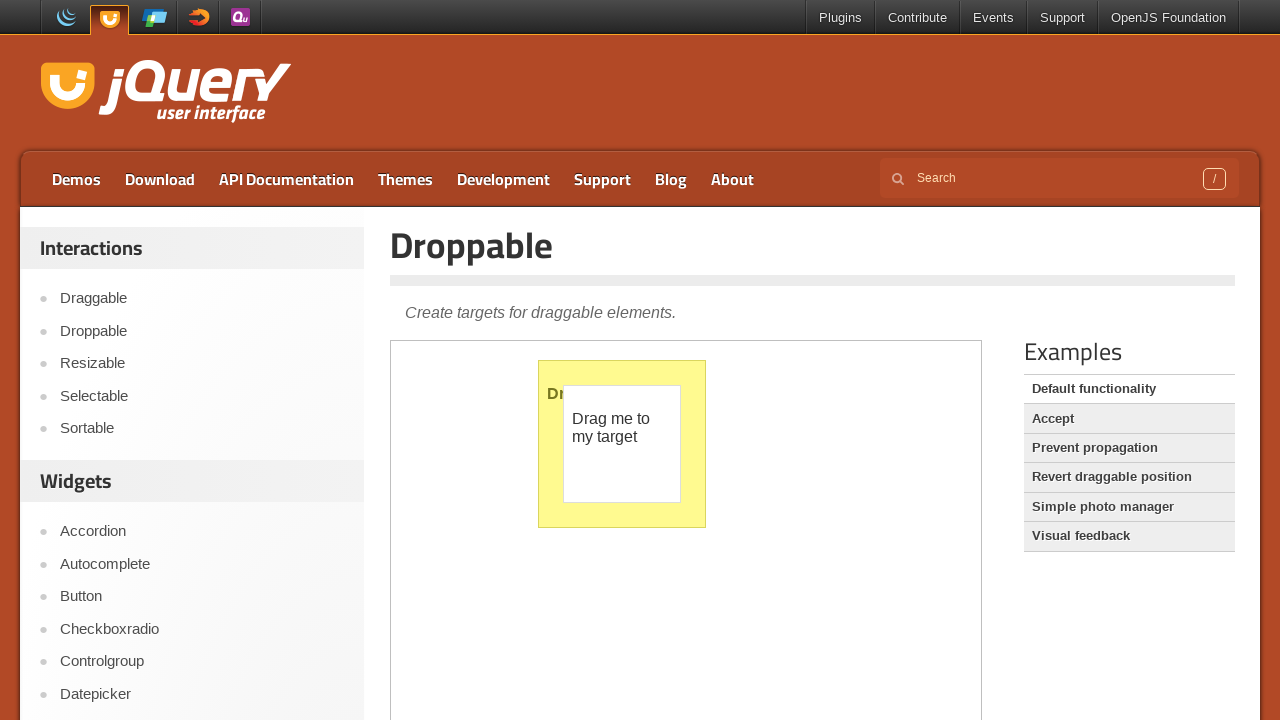

Verified drop was successful - droppable element is now active
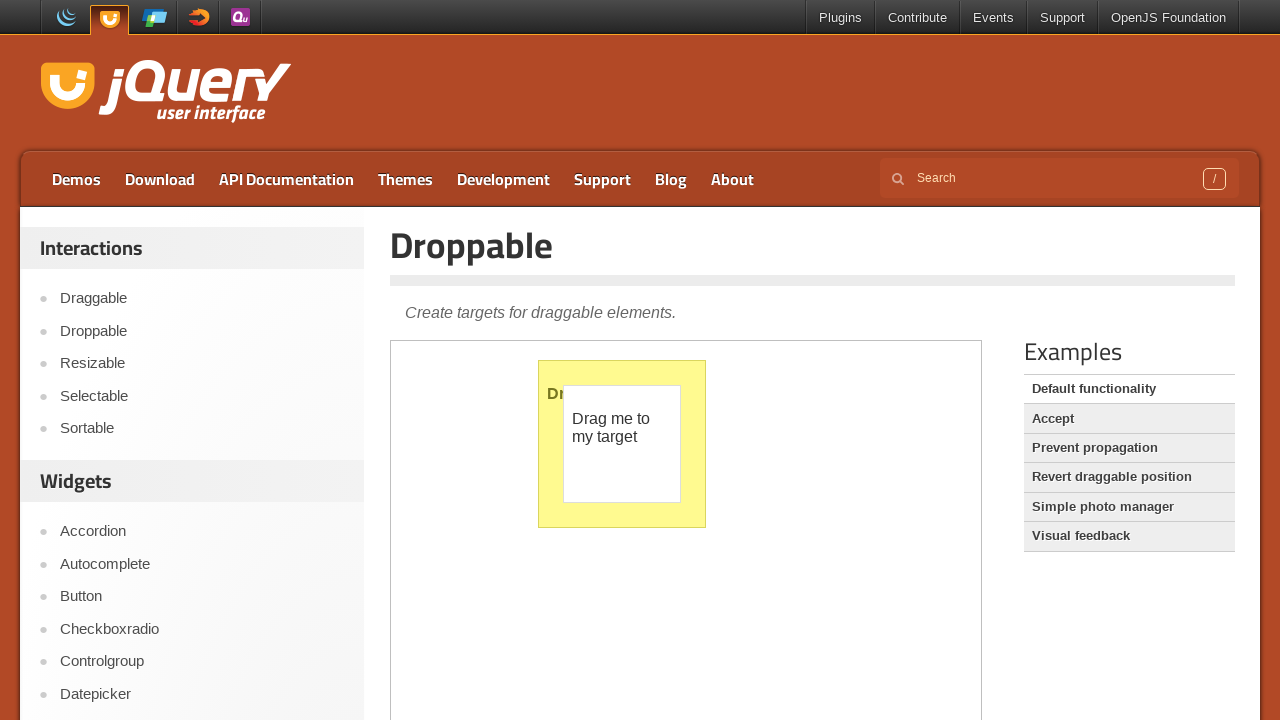

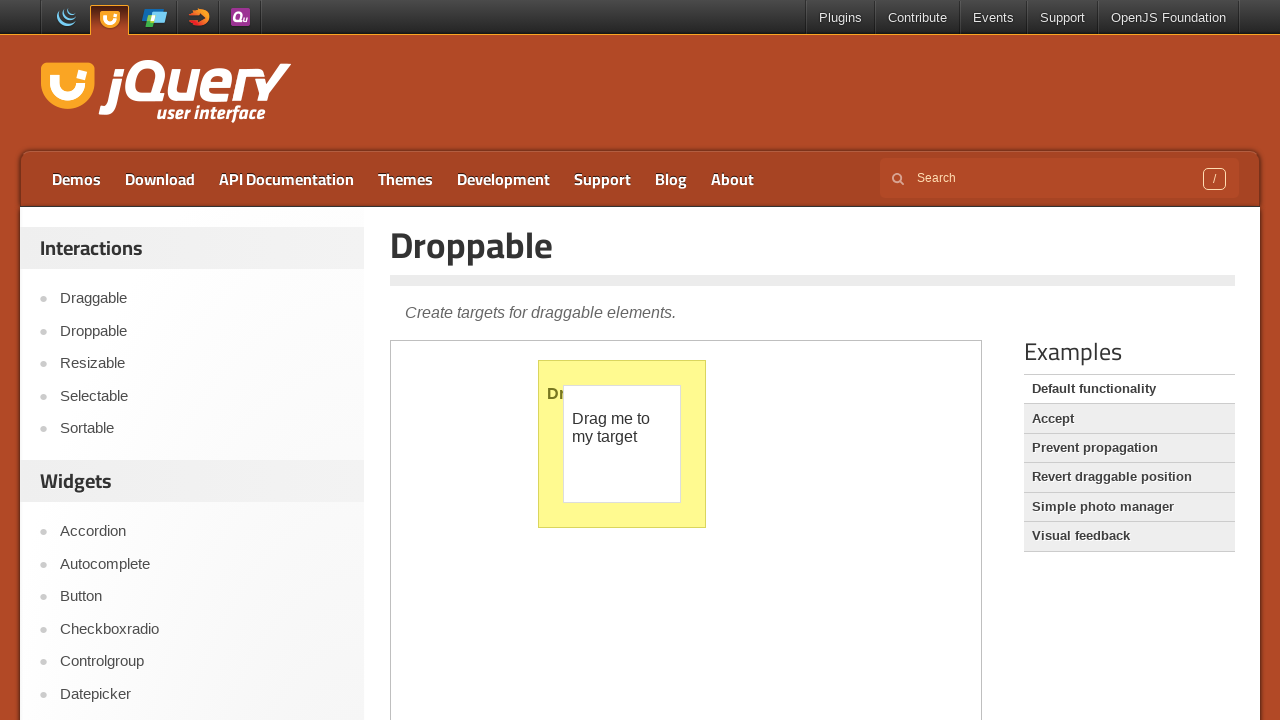